Navigates to the TechPro Education website homepage to verify the page loads successfully

Starting URL: https://www.techproeducation.com

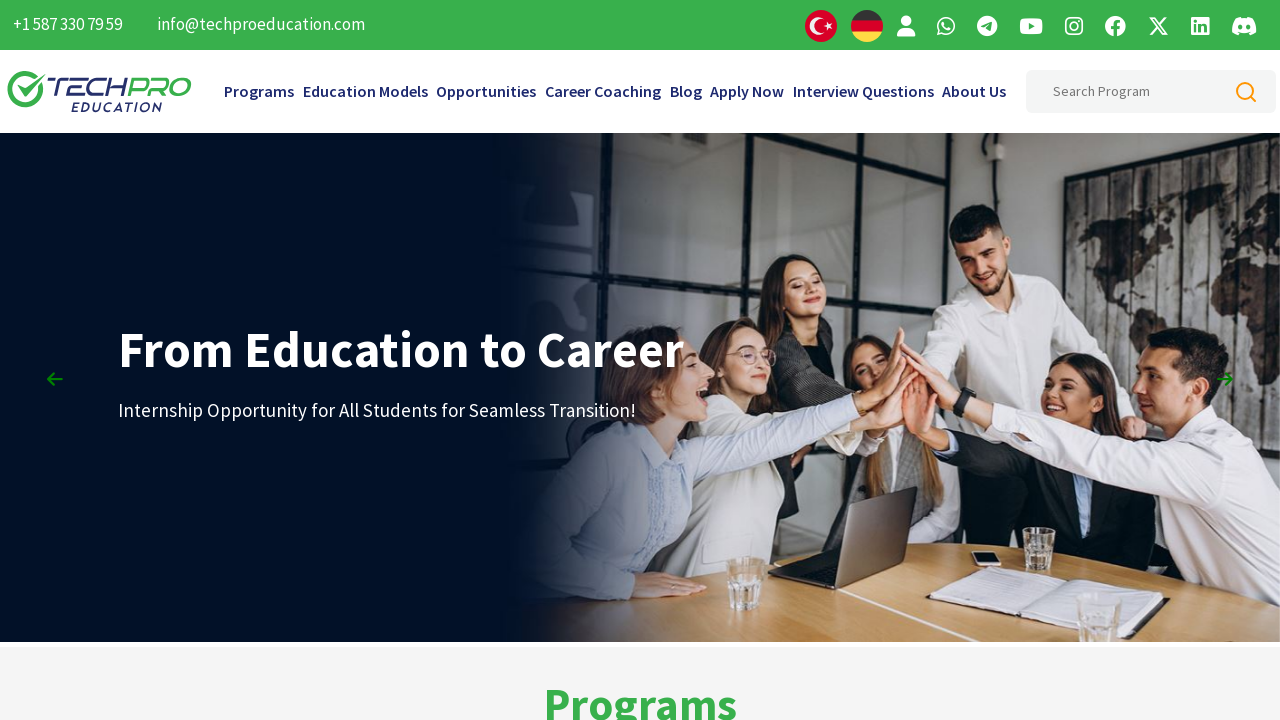

Navigated to TechPro Education homepage
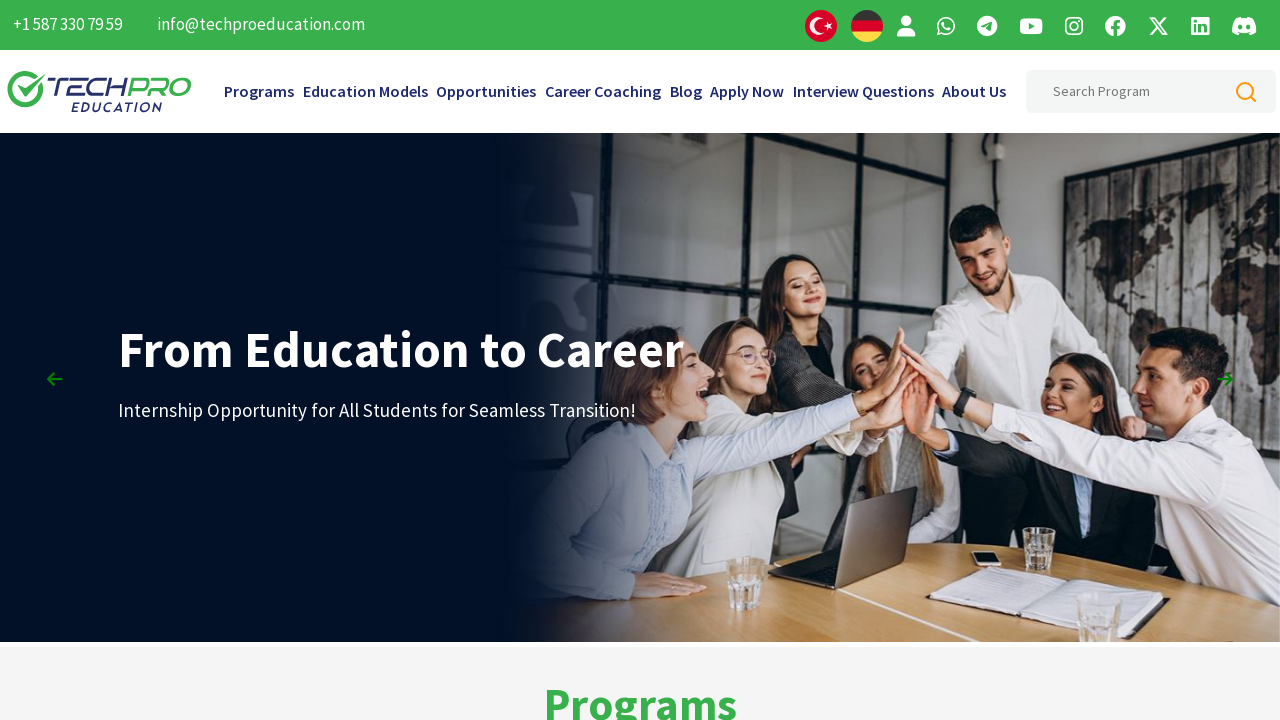

Page DOM content loaded successfully
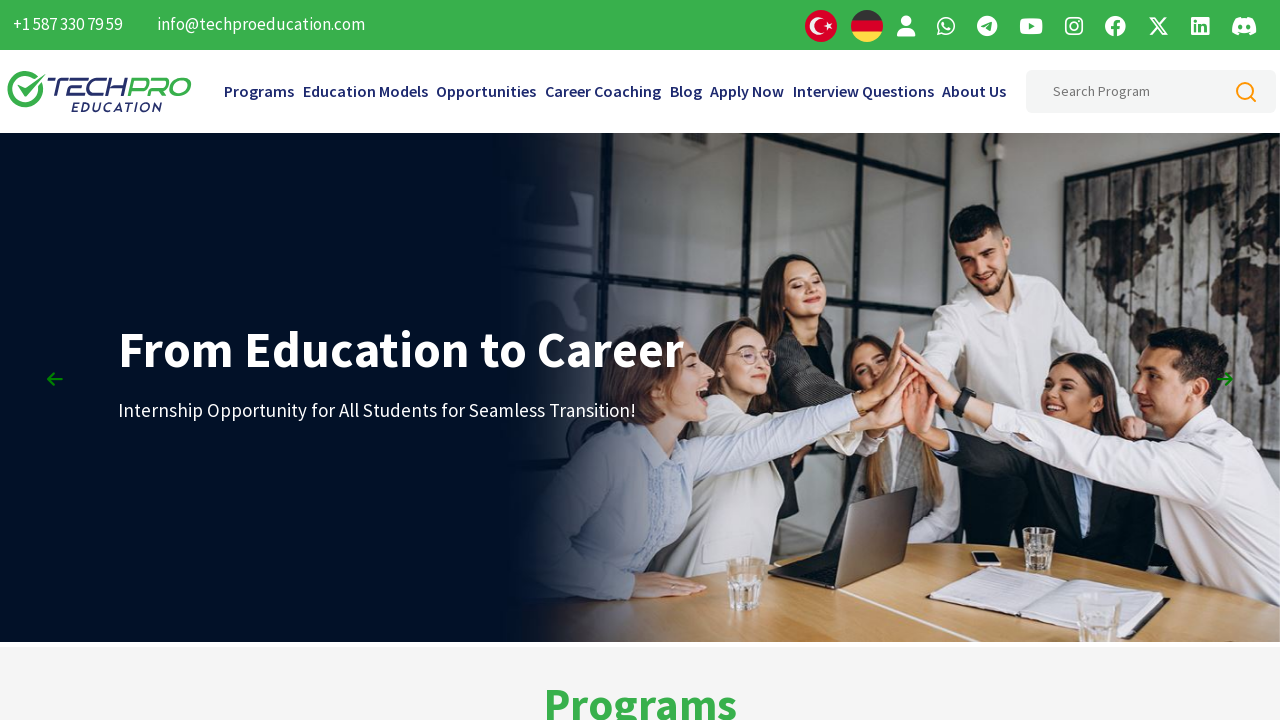

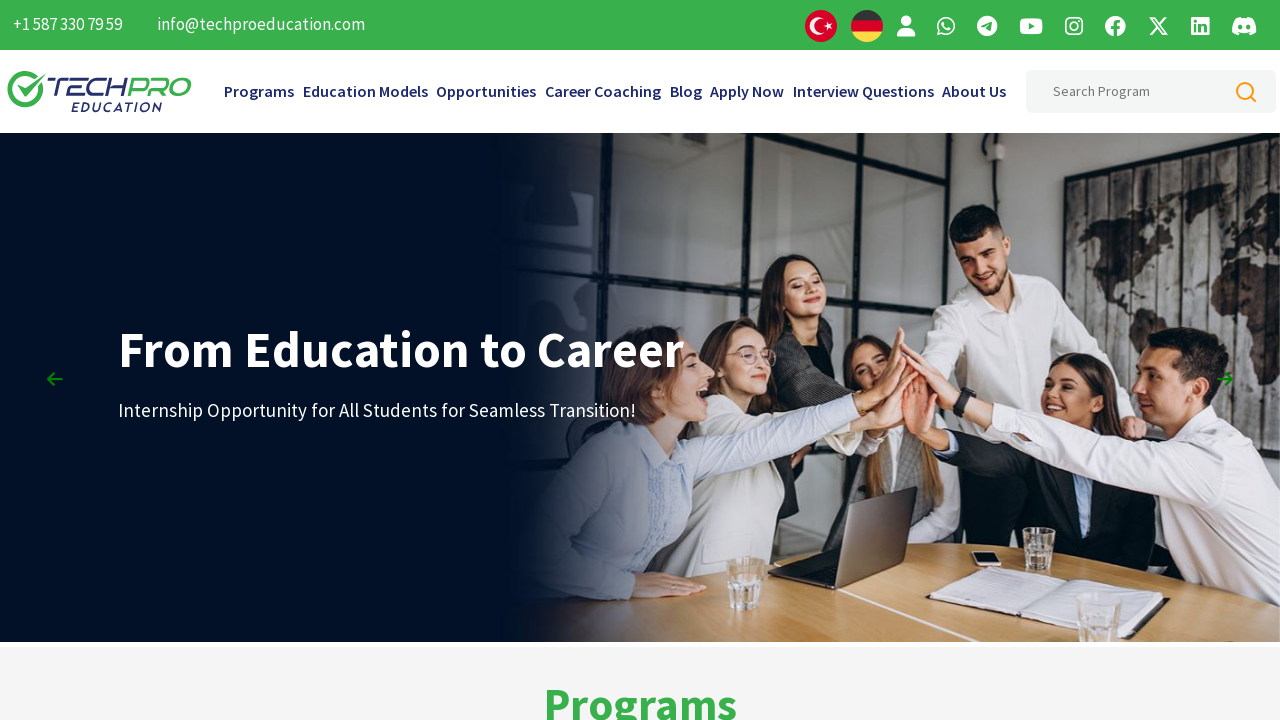